Tests handling of a simple JavaScript alert dialog by clicking a button that triggers an alert and accepting it

Starting URL: https://testautomationpractice.blogspot.com/

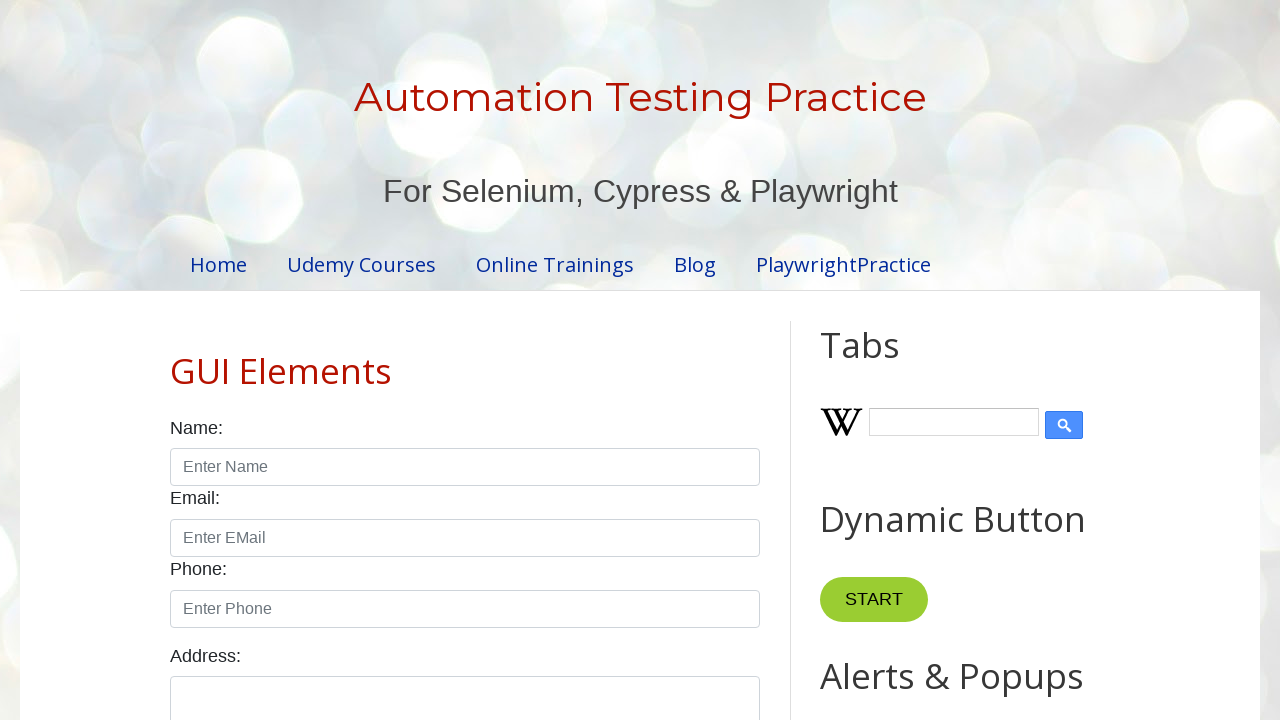

Set up dialog handler to accept alerts
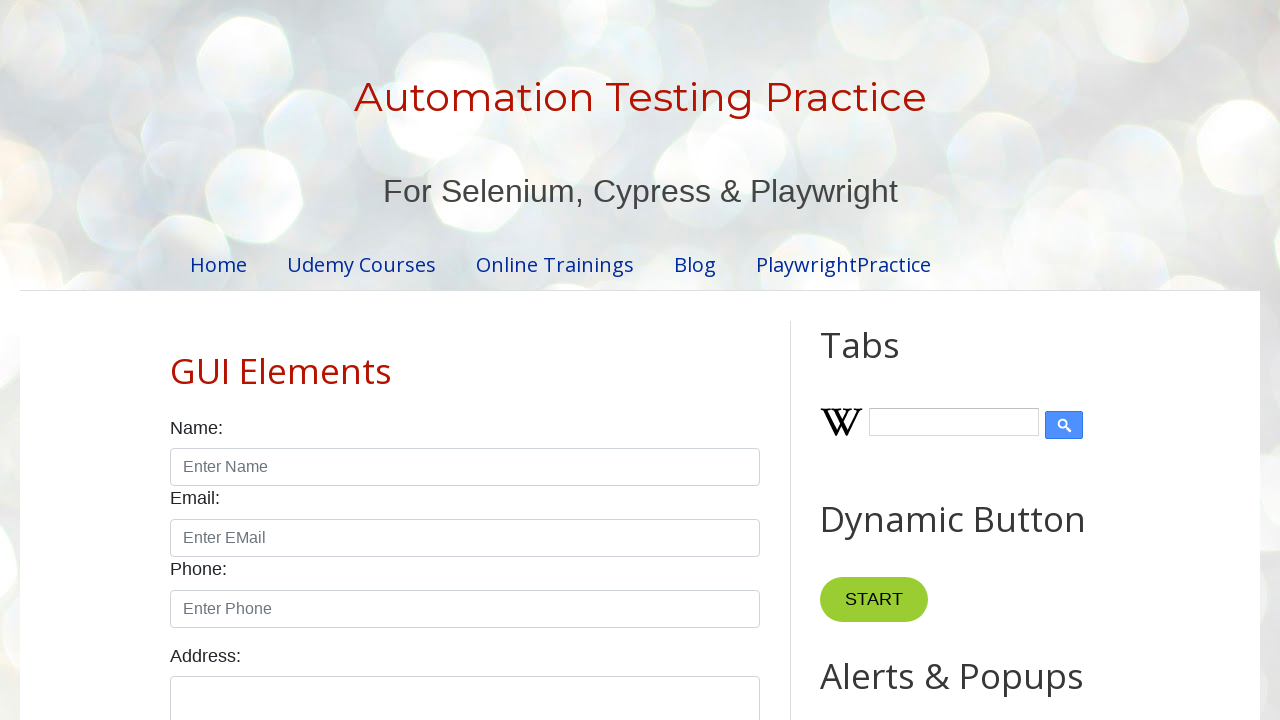

Clicked Simple Alert button to trigger JavaScript alert at (888, 361) on xpath=//button[text()='Simple Alert']
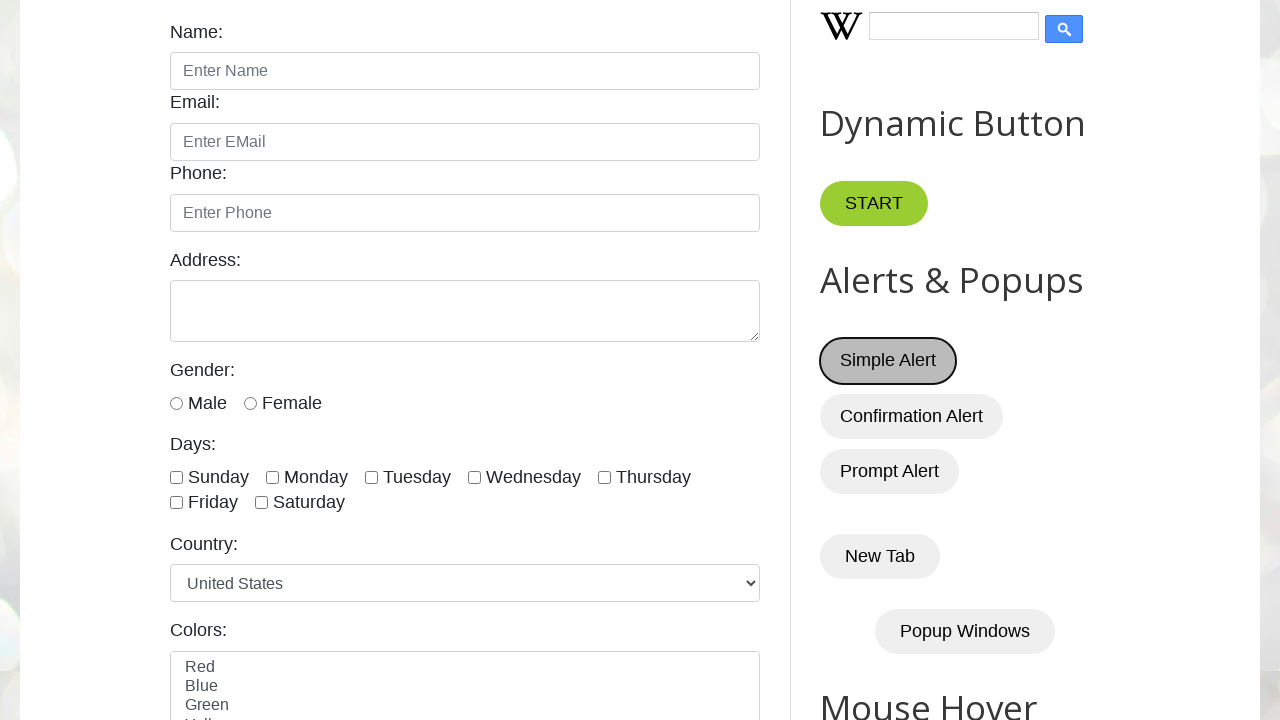

Waited for alert to be handled
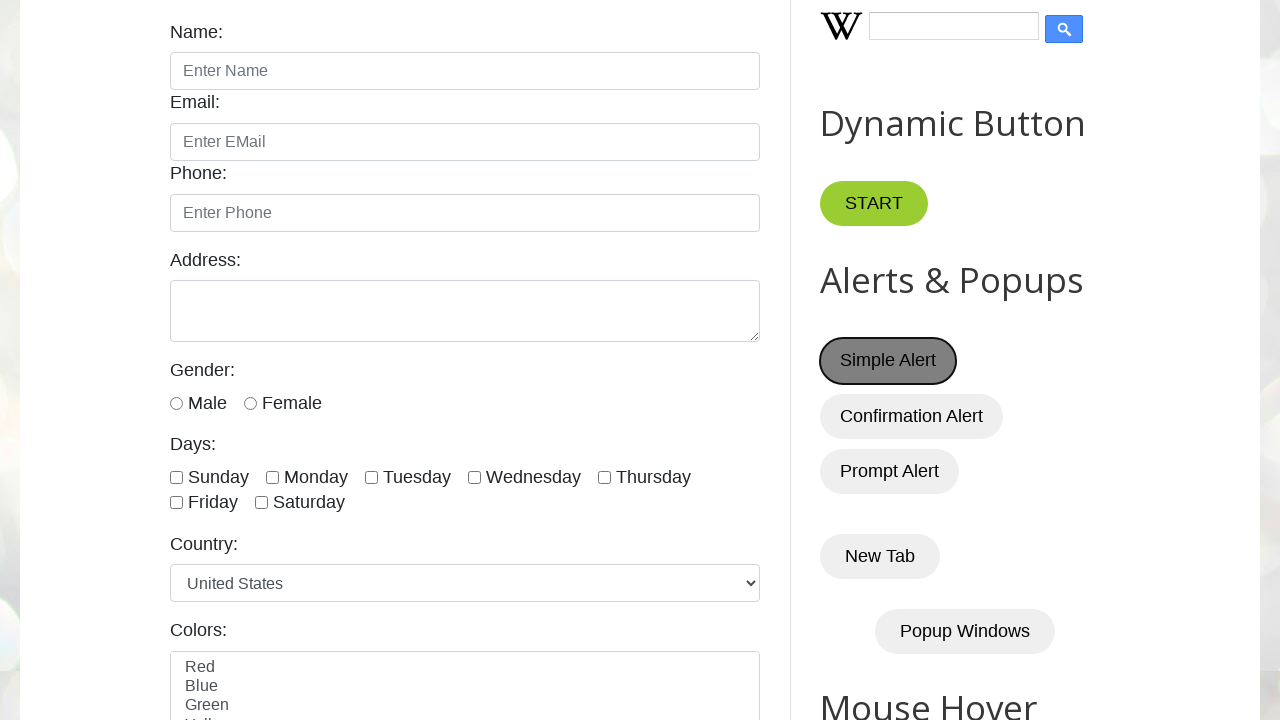

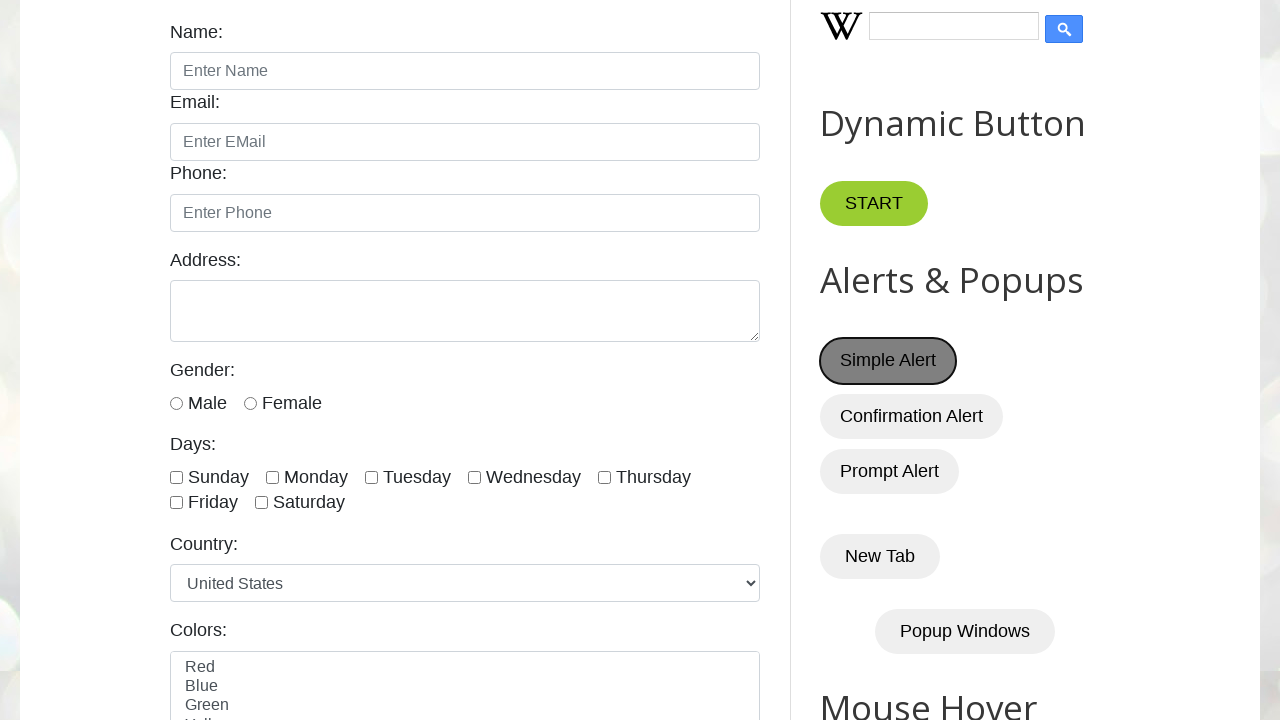